Tests iframe handling by switching to a specific iframe named "oddcouple" and verifying text content within it

Starting URL: https://nunzioweb.com/index.shtml

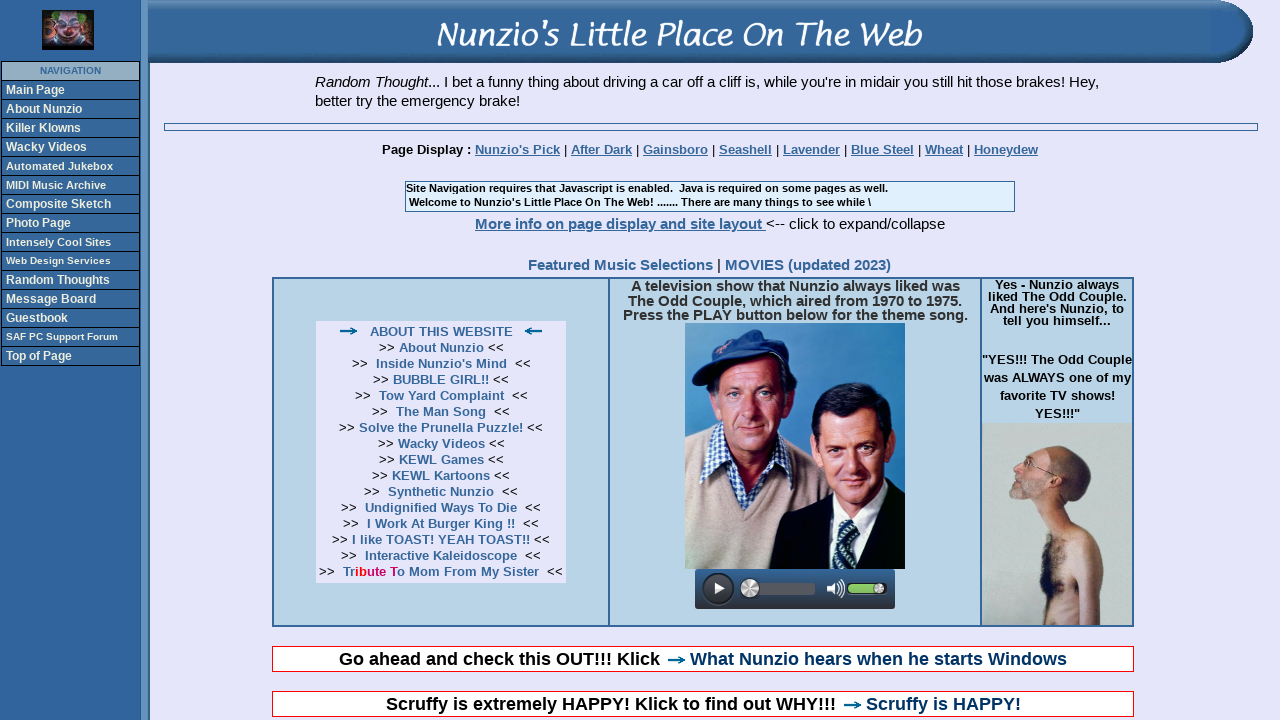

Waited 2 seconds for page to load
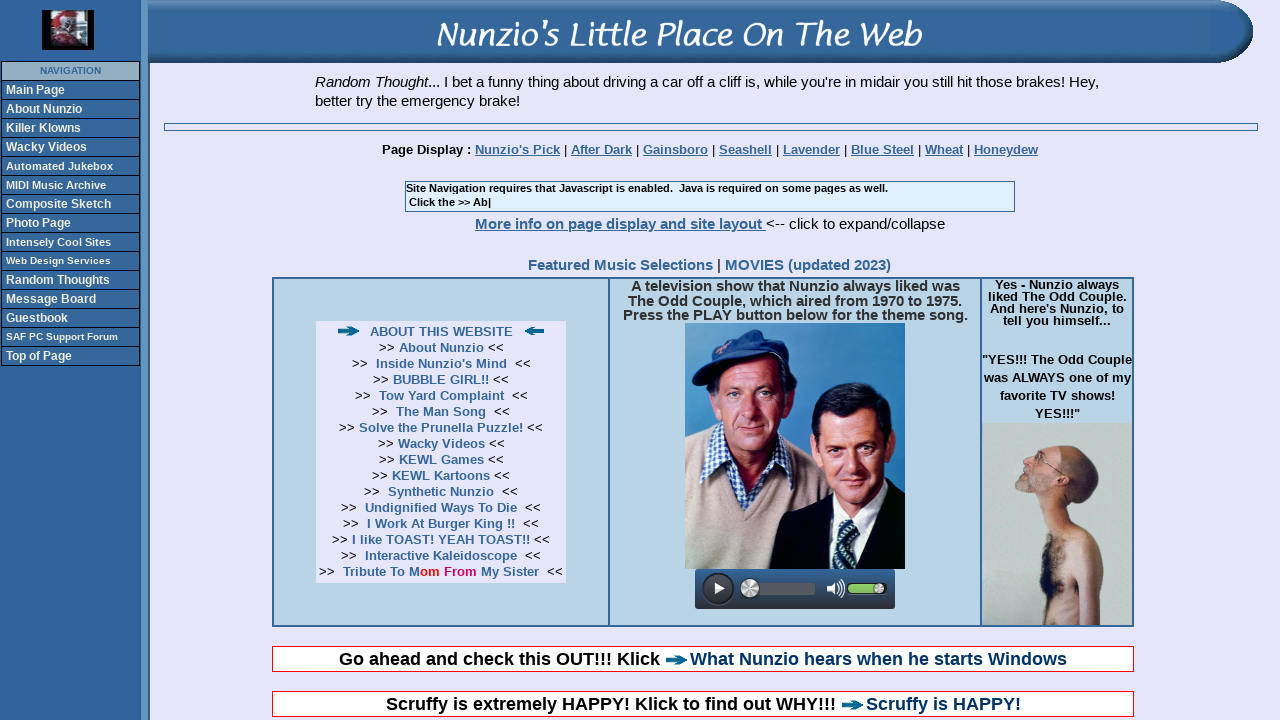

Located all iframes on page - found 10 iframes
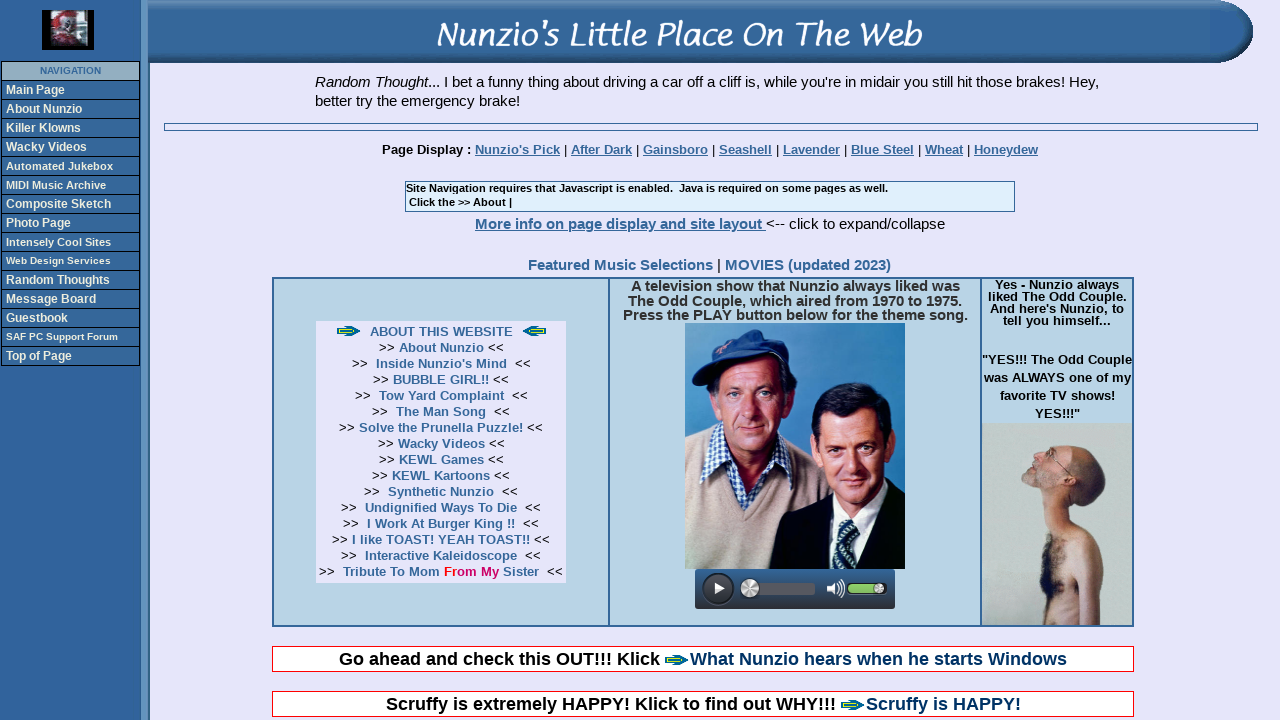

Switched to iframe named 'oddcouple'
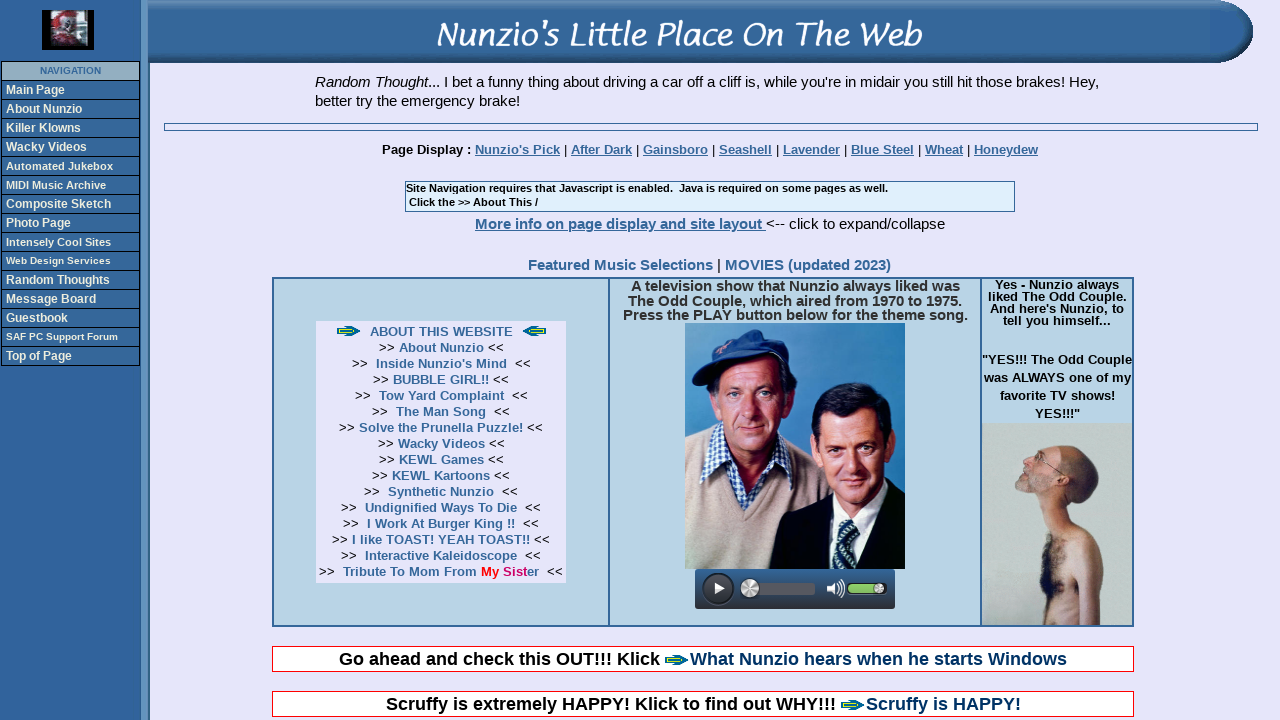

Retrieved text content from div containing 'A television' within oddcouple iframe
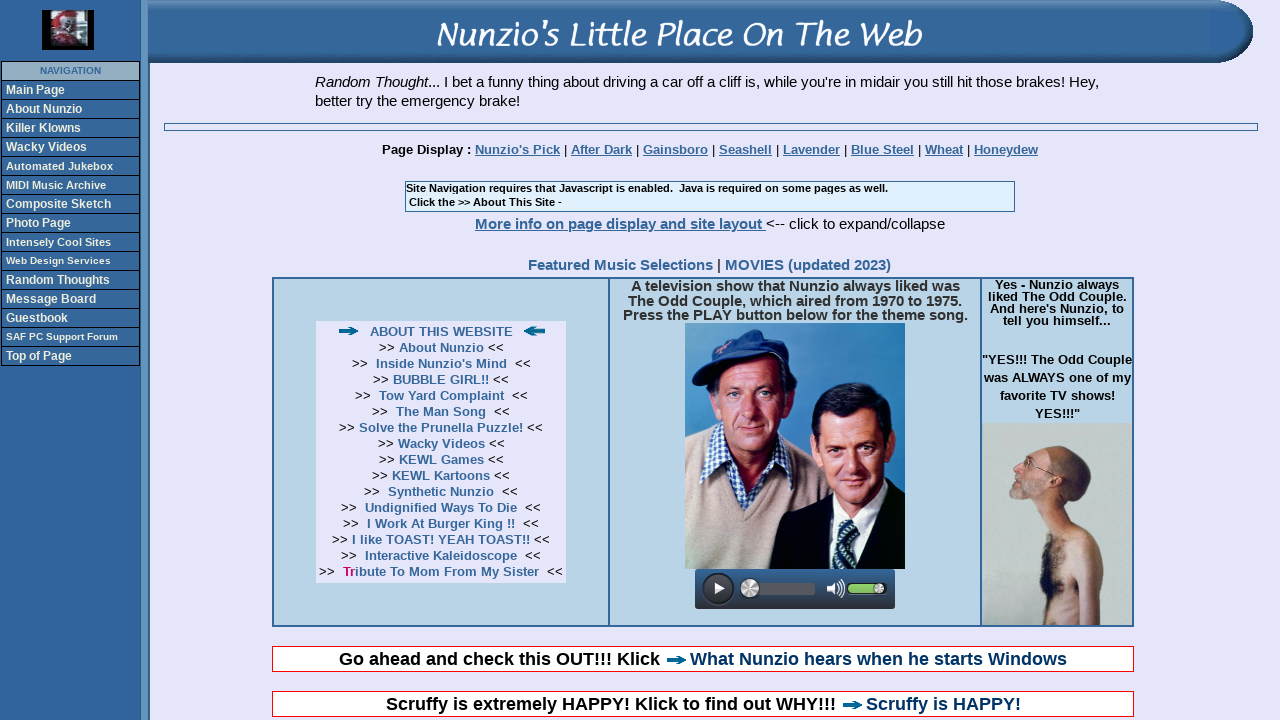

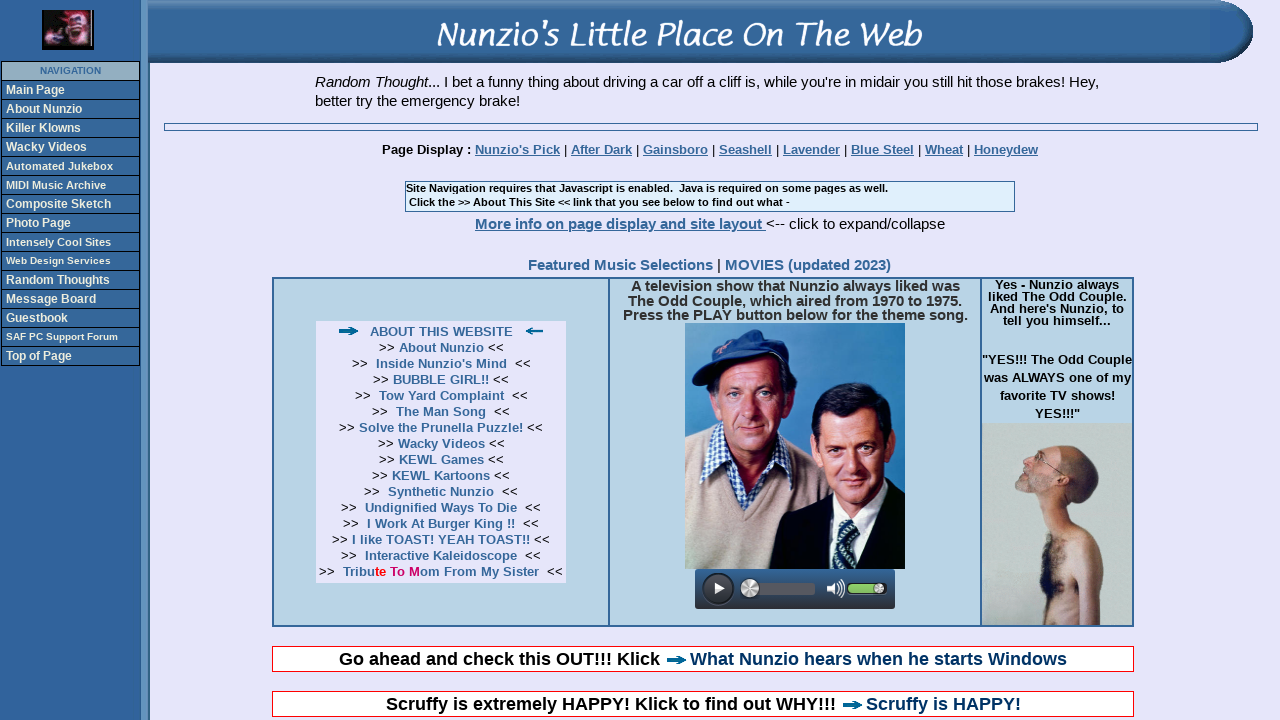